Tests that the 'Ver Fãs Cadastrados' button redirects to the list page

Starting URL: https://davi-vert.vercel.app/index.html

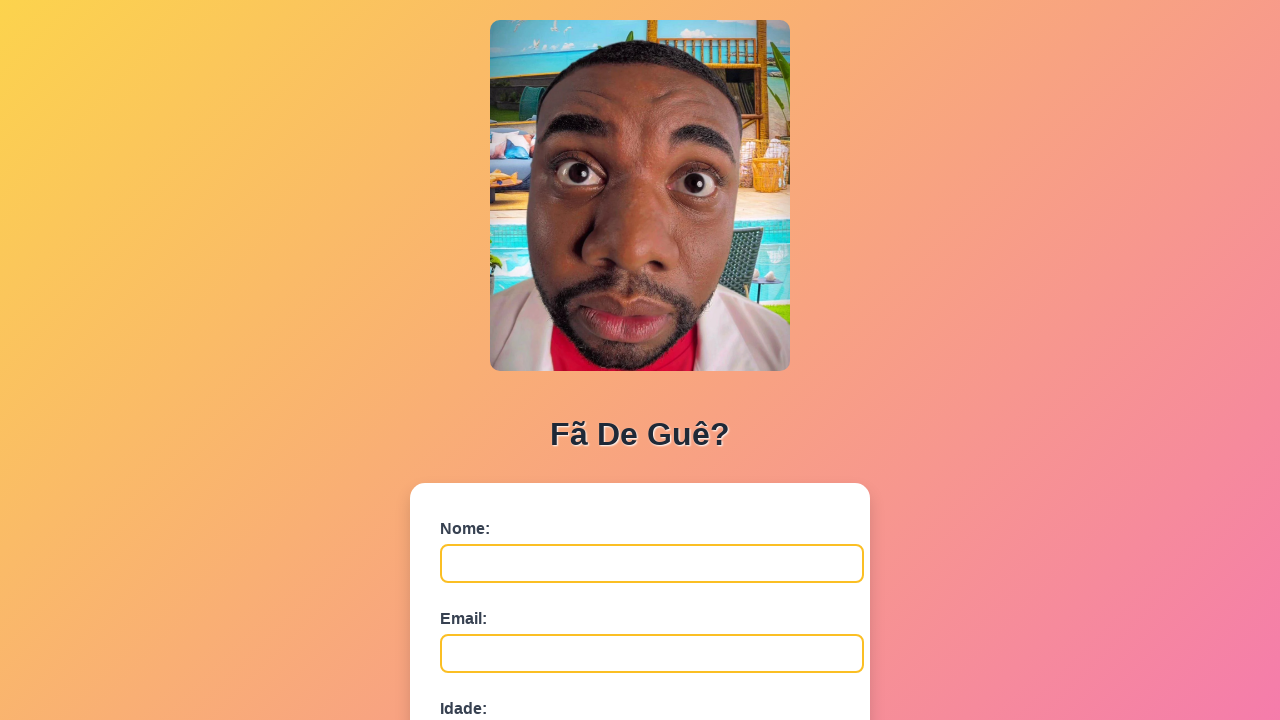

Clicked 'Ver Fãs Cadastrados' button at (640, 675) on button:has-text('Ver Fãs Cadastrados')
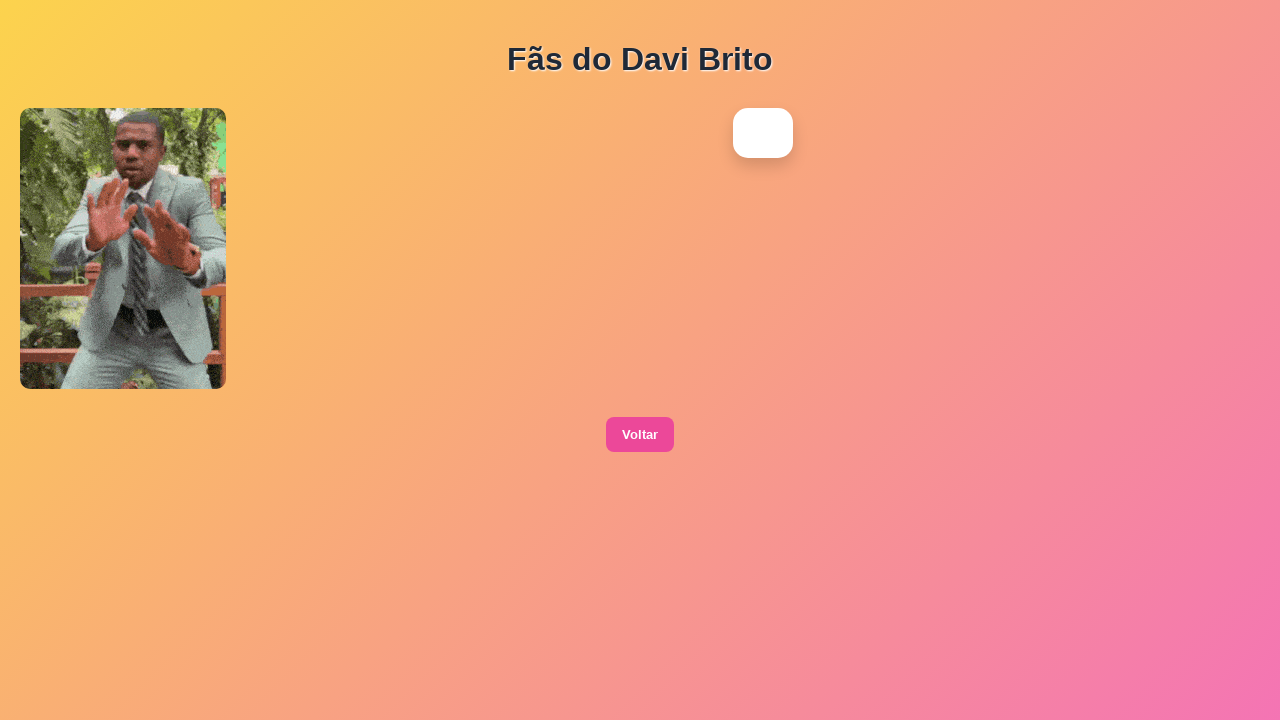

Navigated to lista.html page
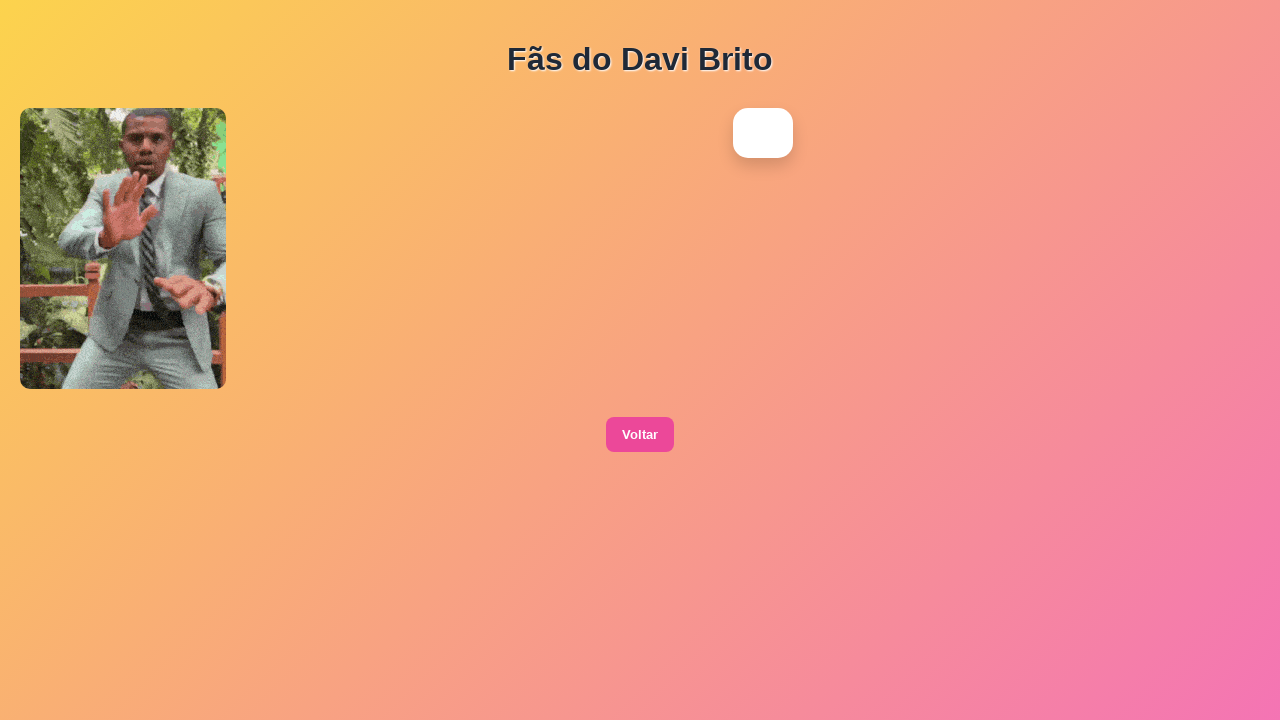

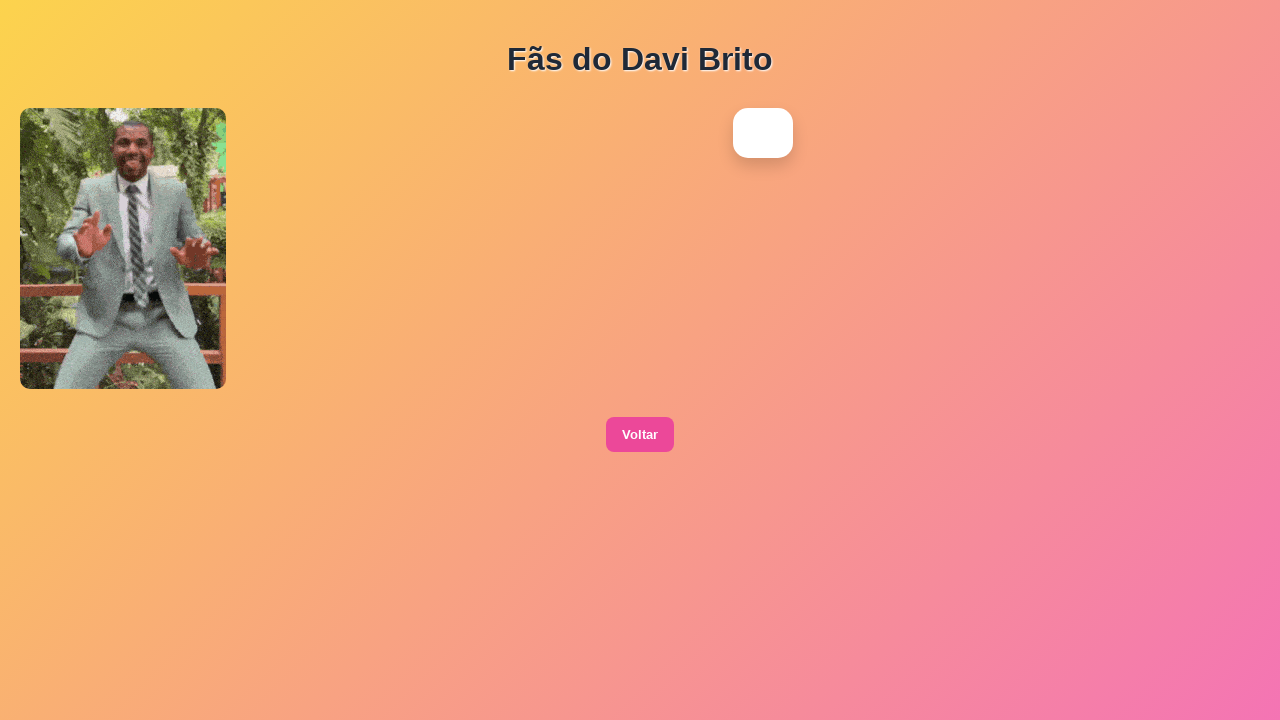